Tests that whitespace is trimmed from edited todo text

Starting URL: https://demo.playwright.dev/todomvc

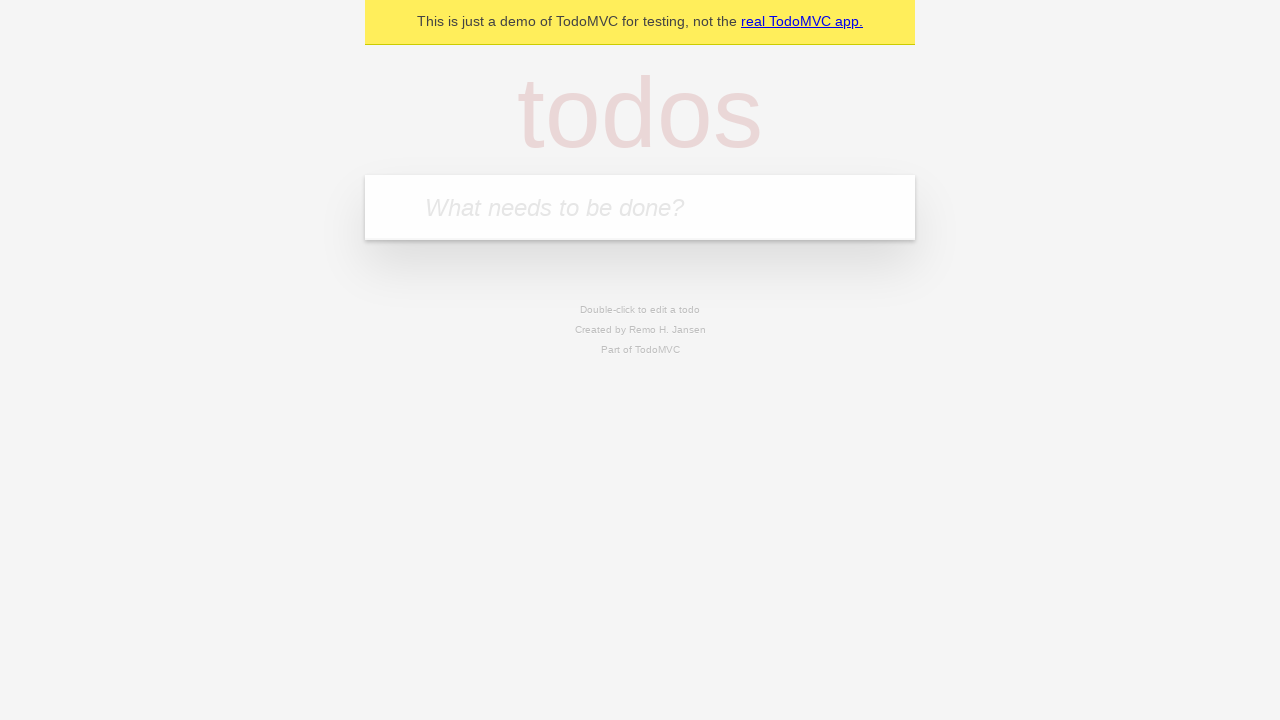

Filled new todo input with 'buy some cheese' on internal:attr=[placeholder="What needs to be done?"i]
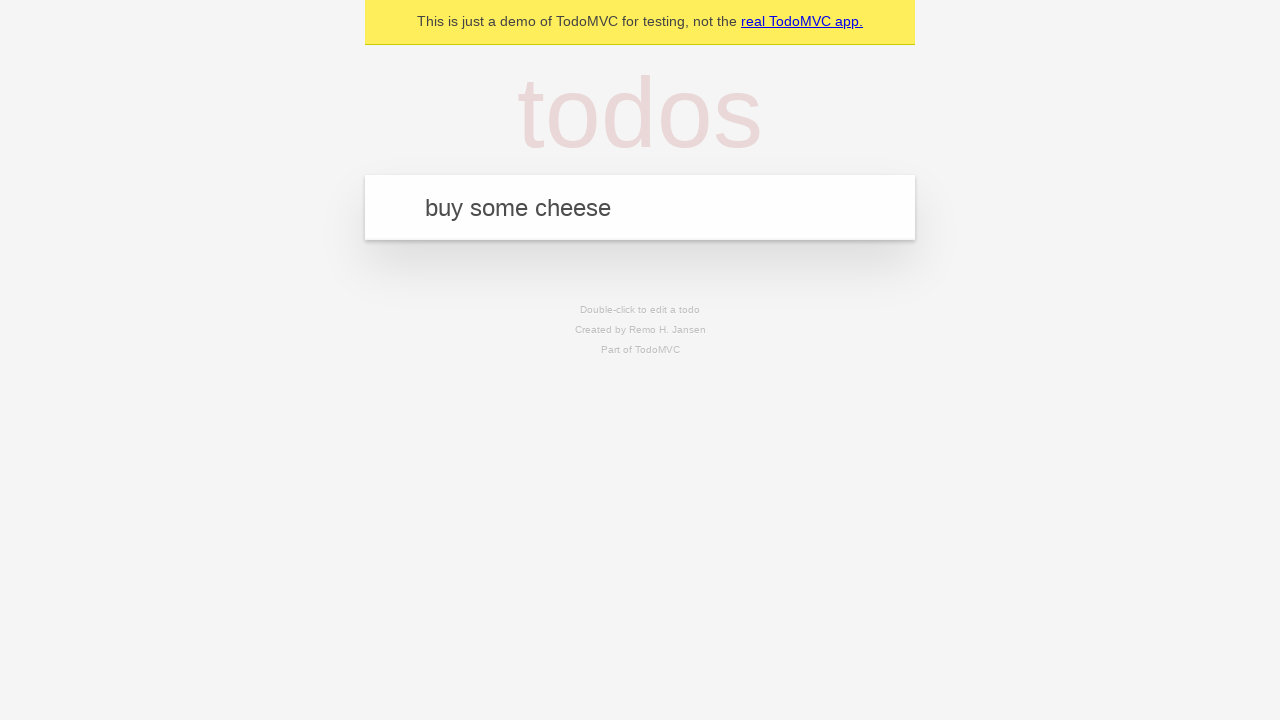

Pressed Enter to create todo 'buy some cheese' on internal:attr=[placeholder="What needs to be done?"i]
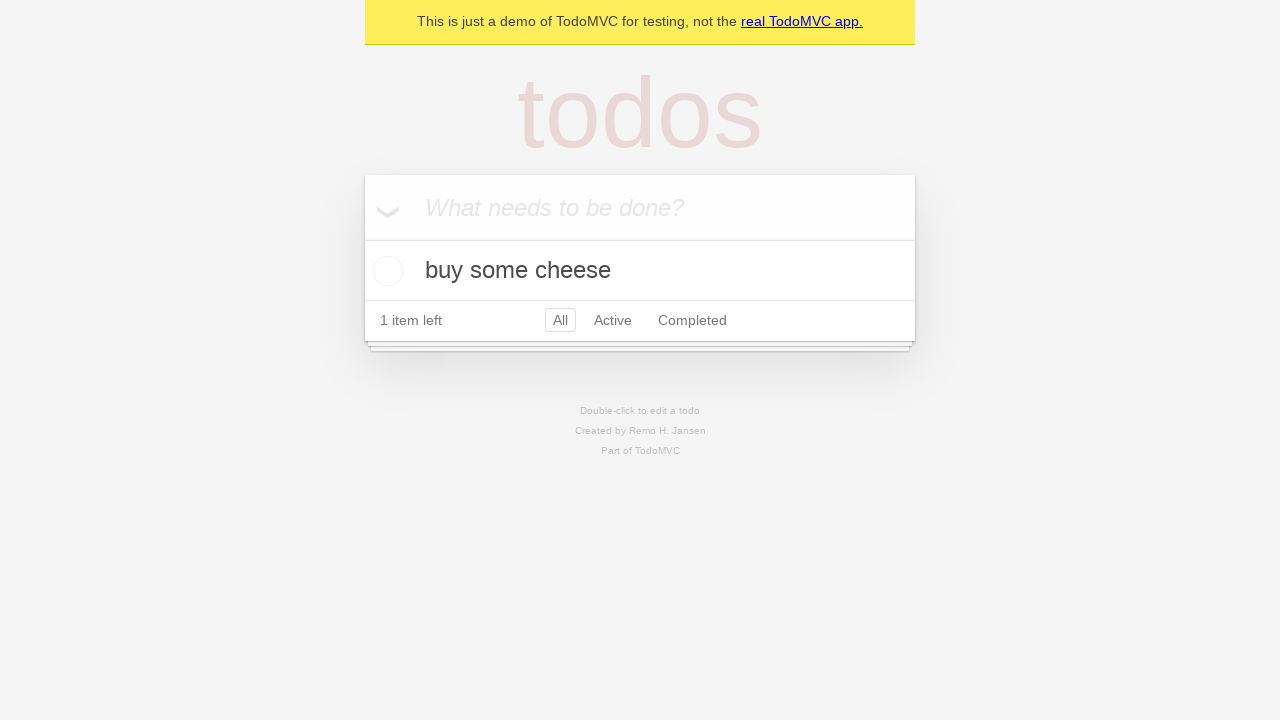

Filled new todo input with 'feed the cat' on internal:attr=[placeholder="What needs to be done?"i]
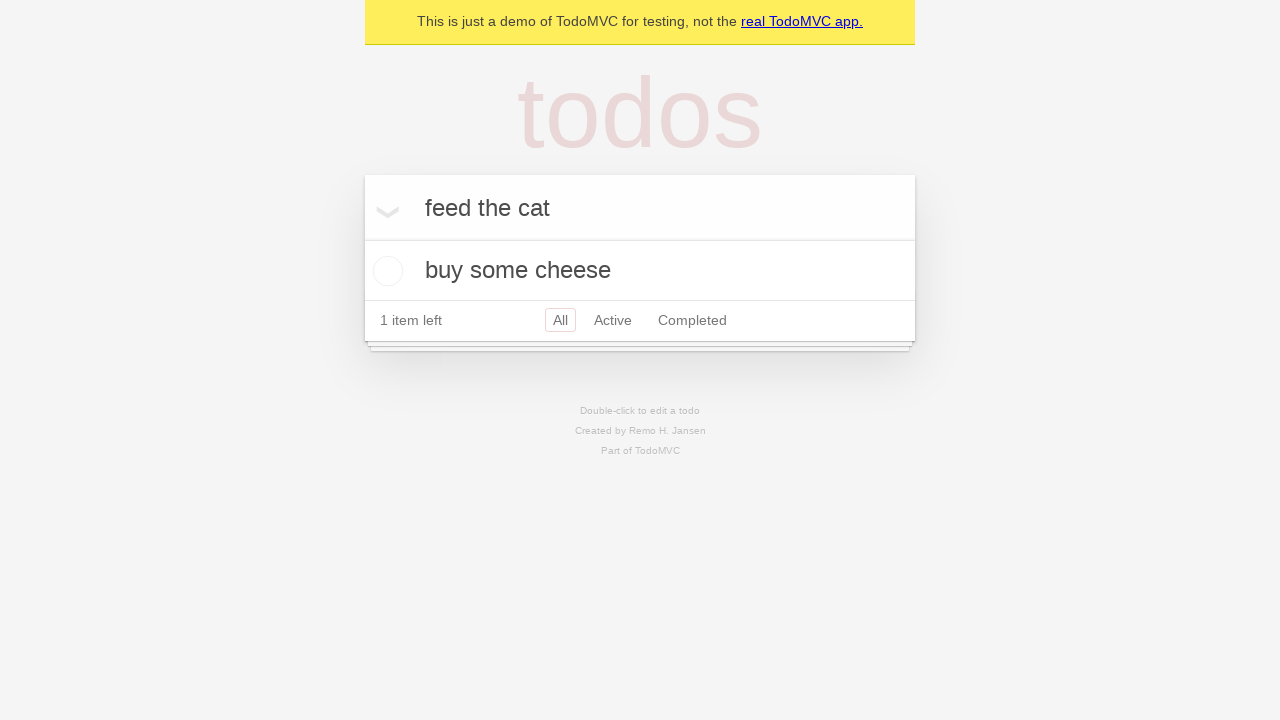

Pressed Enter to create todo 'feed the cat' on internal:attr=[placeholder="What needs to be done?"i]
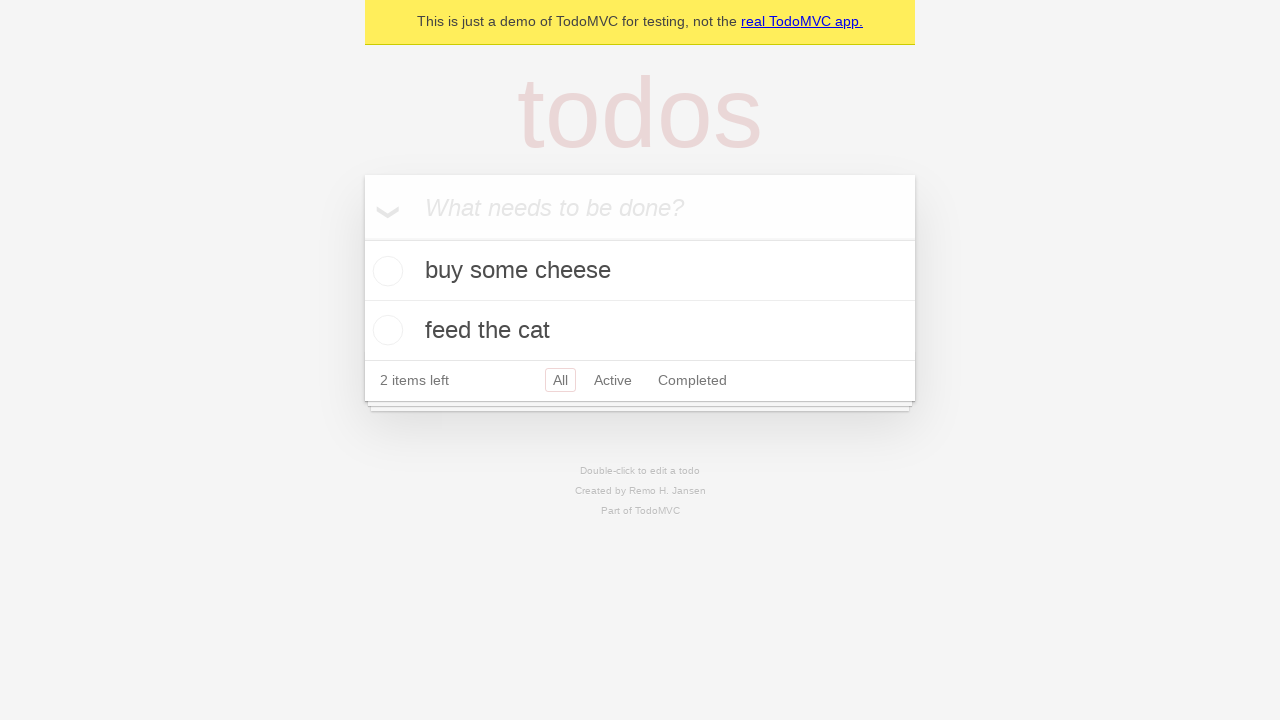

Filled new todo input with 'book a doctors appointment' on internal:attr=[placeholder="What needs to be done?"i]
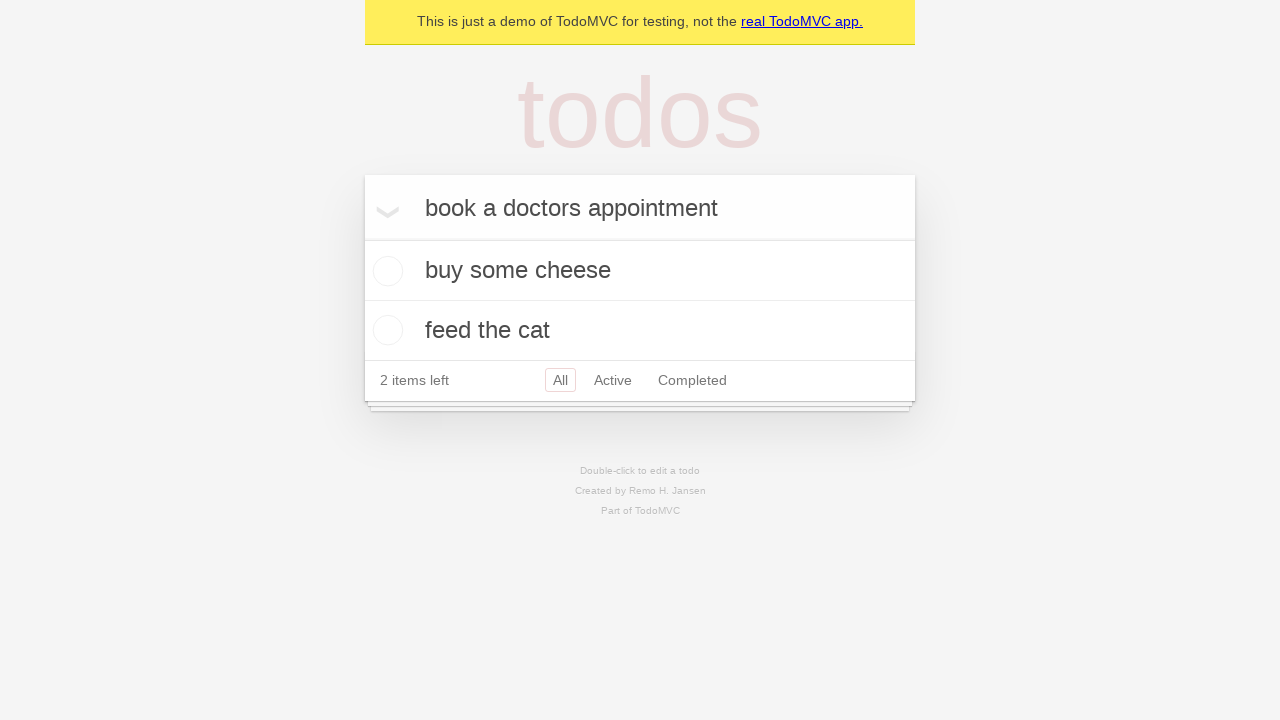

Pressed Enter to create todo 'book a doctors appointment' on internal:attr=[placeholder="What needs to be done?"i]
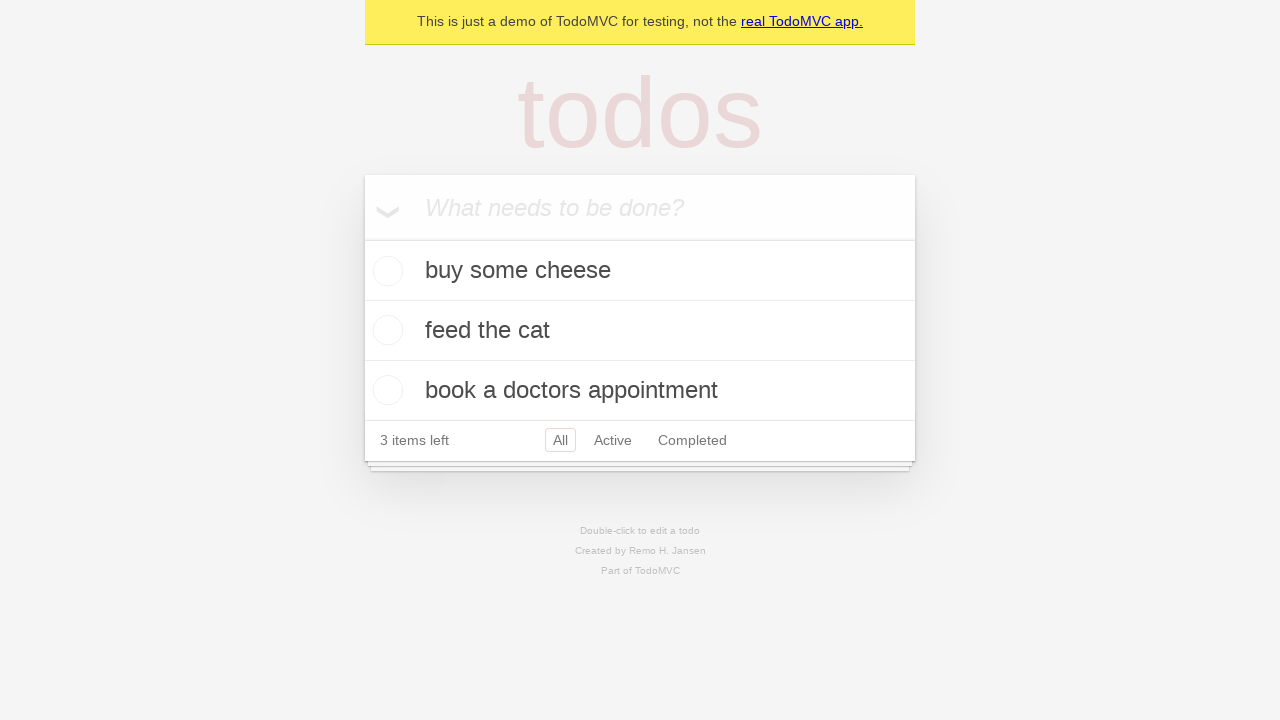

Waited for todo items to load
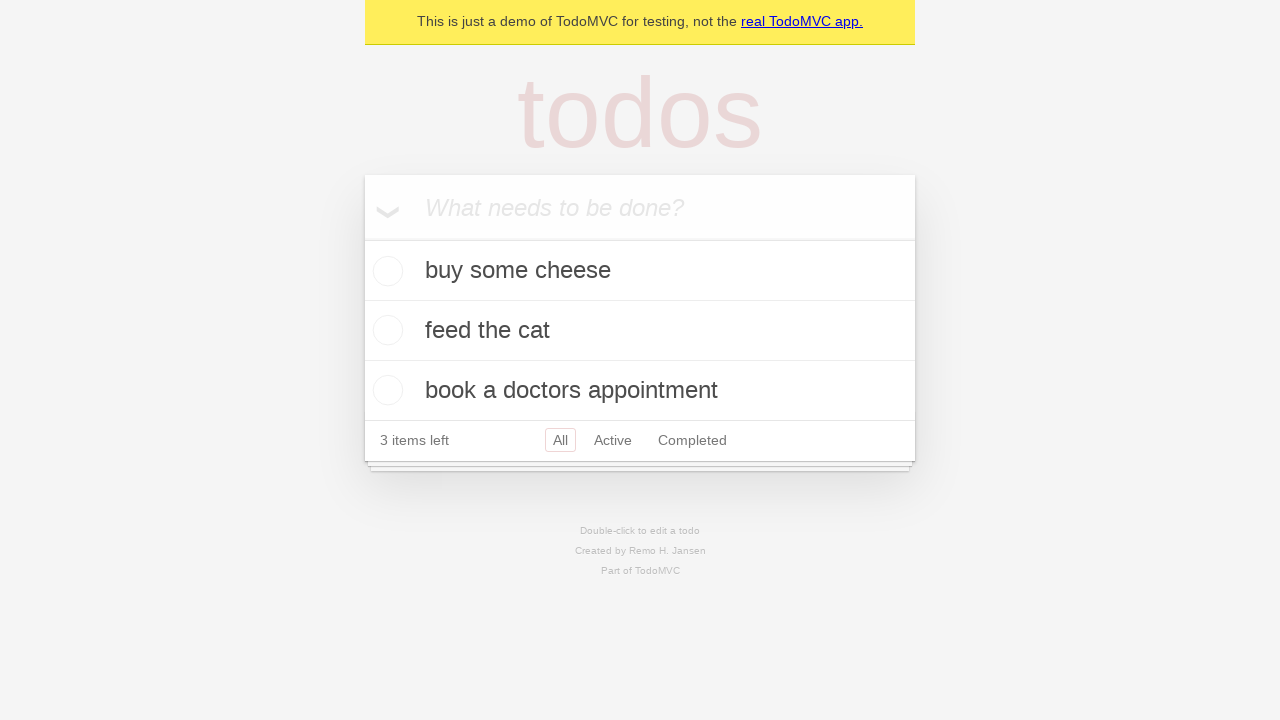

Double-clicked second todo to enter edit mode at (640, 331) on internal:testid=[data-testid="todo-item"s] >> nth=1
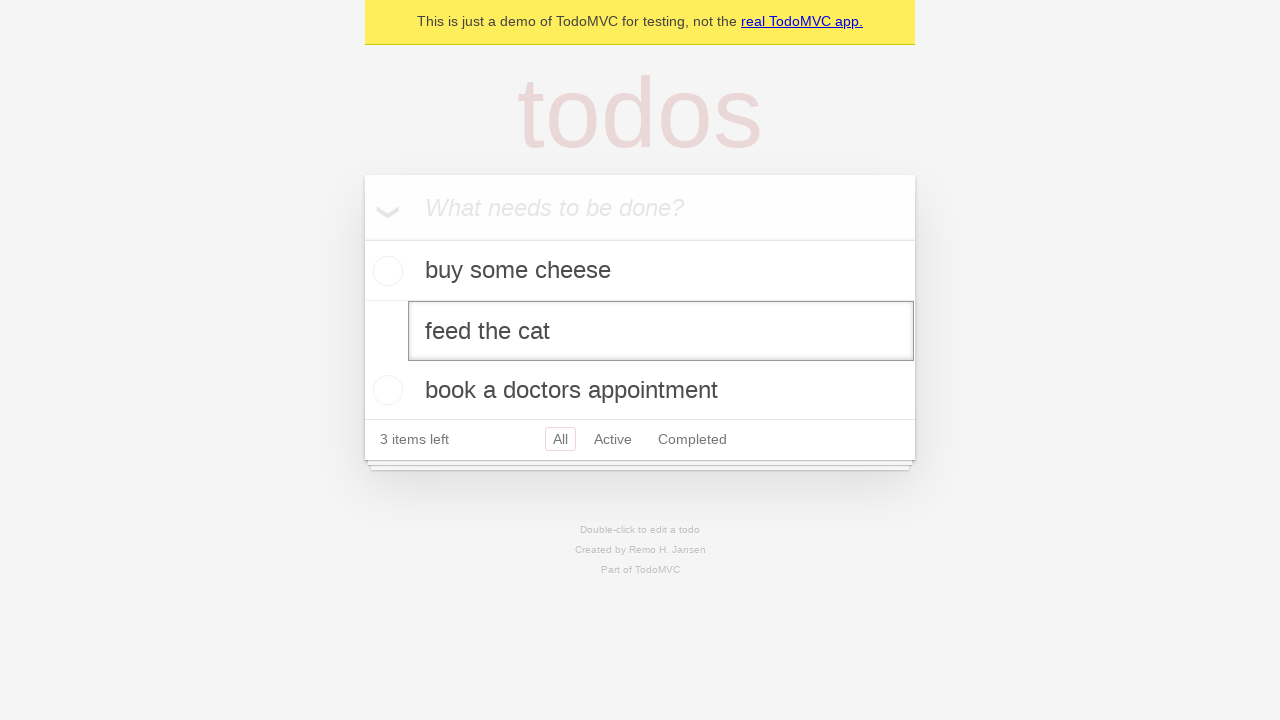

Filled edit input with text containing leading and trailing spaces on internal:testid=[data-testid="todo-item"s] >> nth=1 >> internal:role=textbox[nam
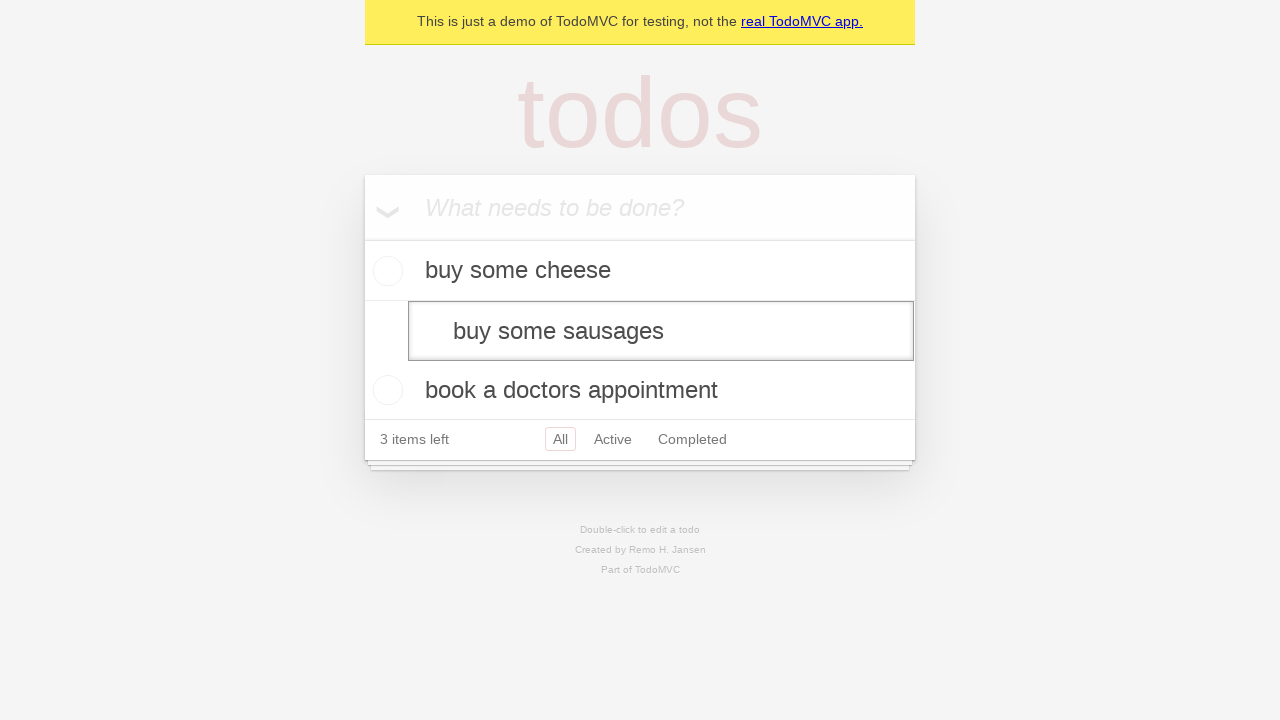

Pressed Enter to confirm edit and verify whitespace trimming on internal:testid=[data-testid="todo-item"s] >> nth=1 >> internal:role=textbox[nam
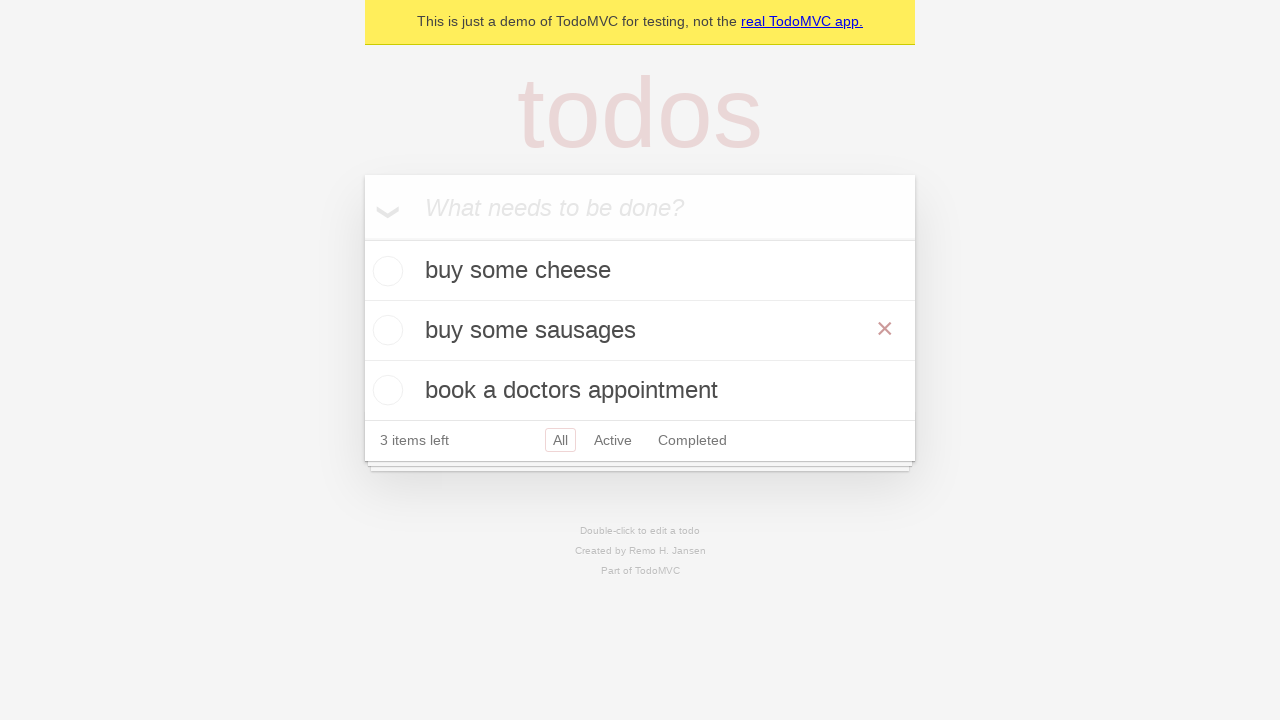

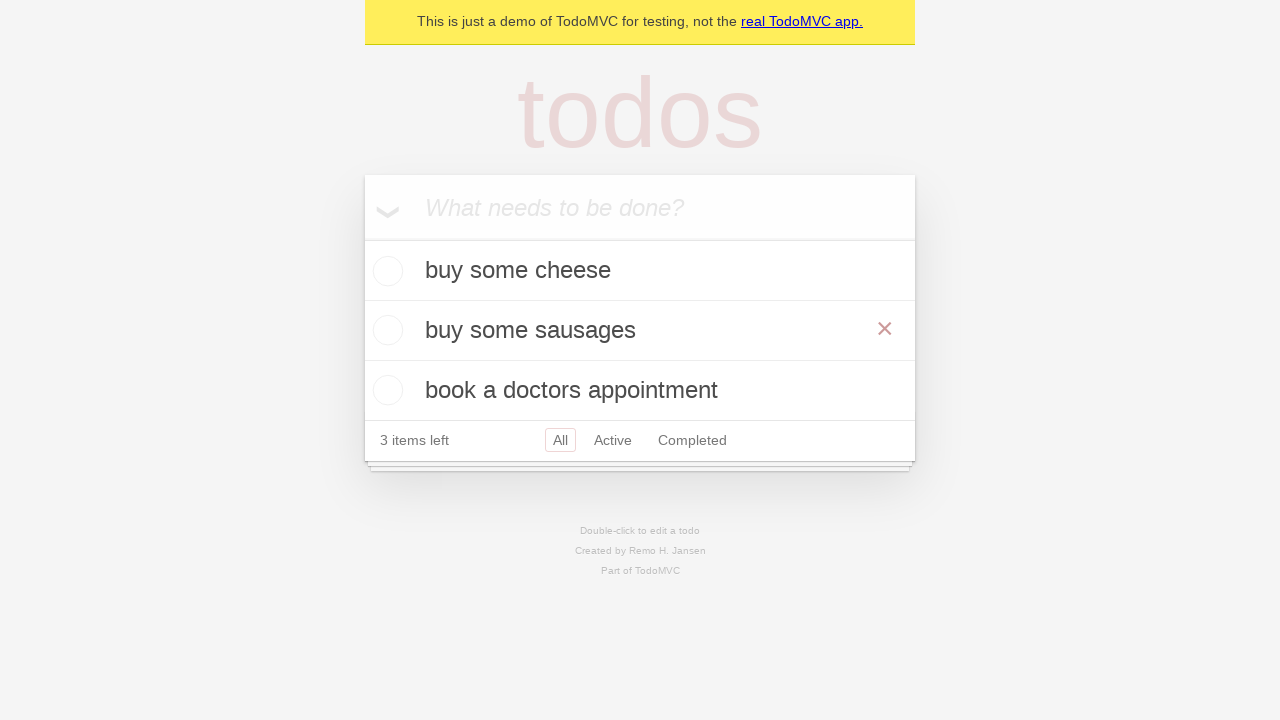